Tests dropdown selection functionality by selecting an option from the dropdown menu

Starting URL: https://the-internet.herokuapp.com/dropdown

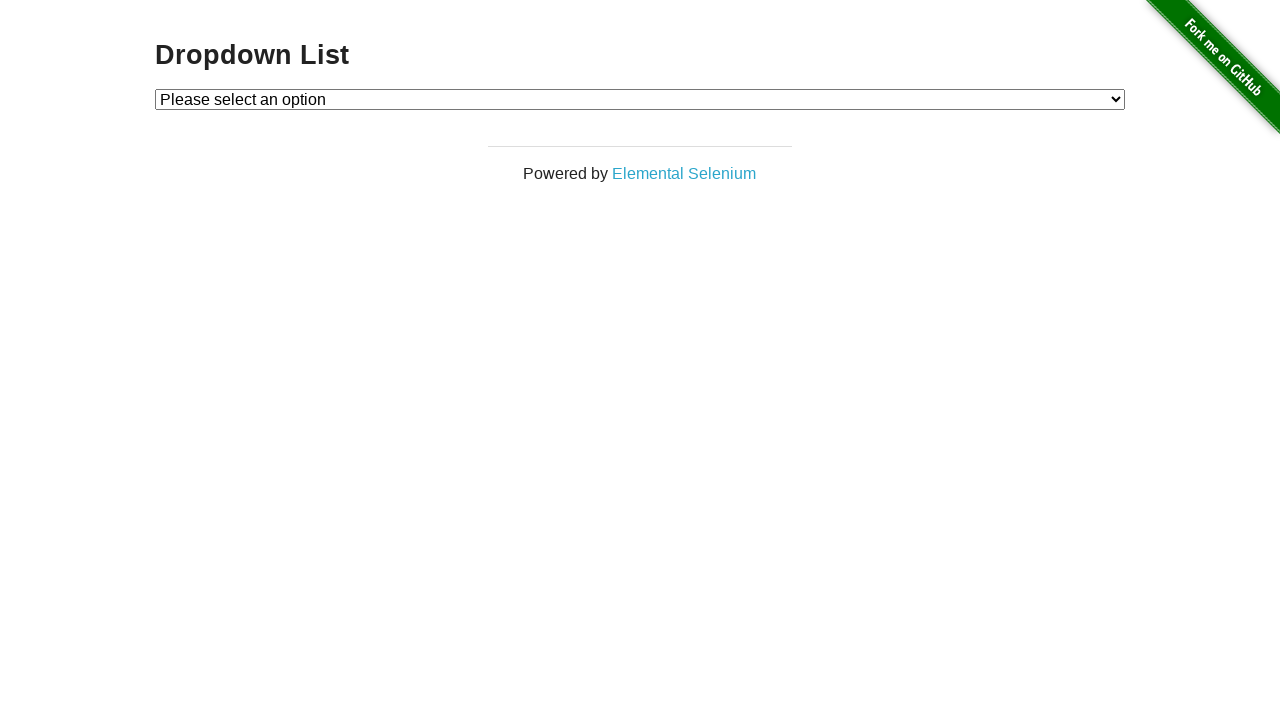

Selected option 2 from the dropdown menu on #dropdown
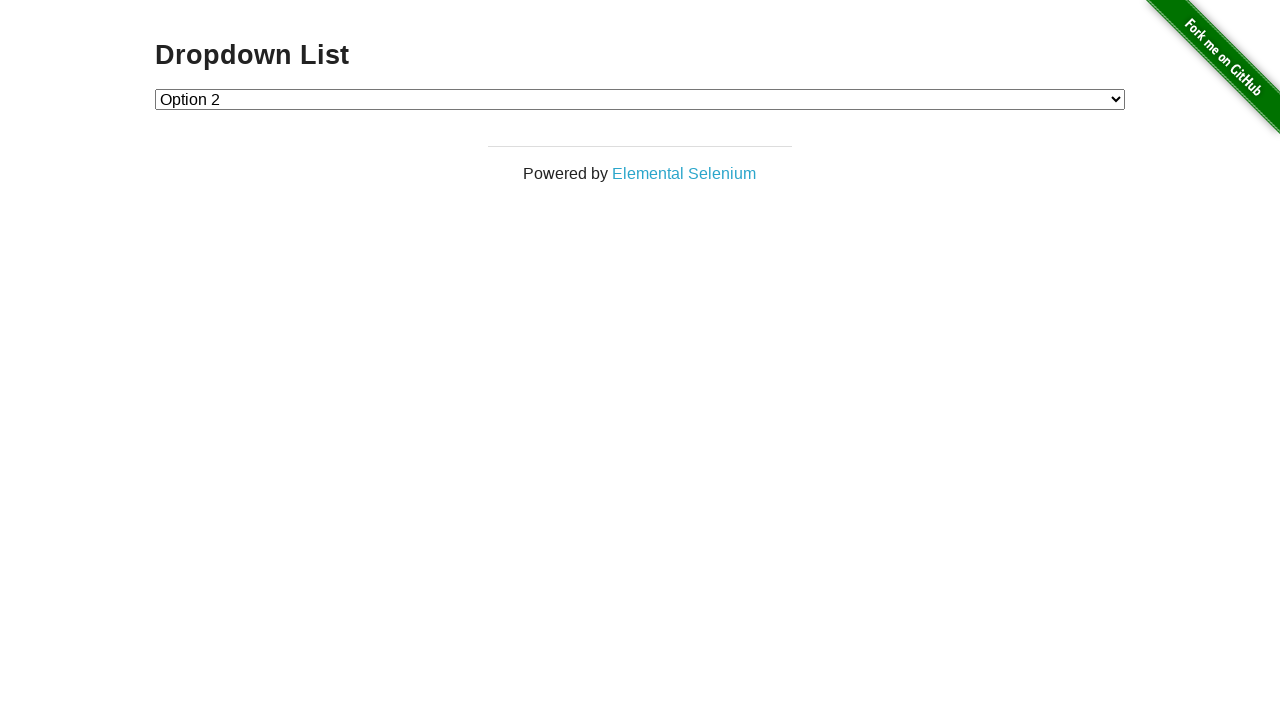

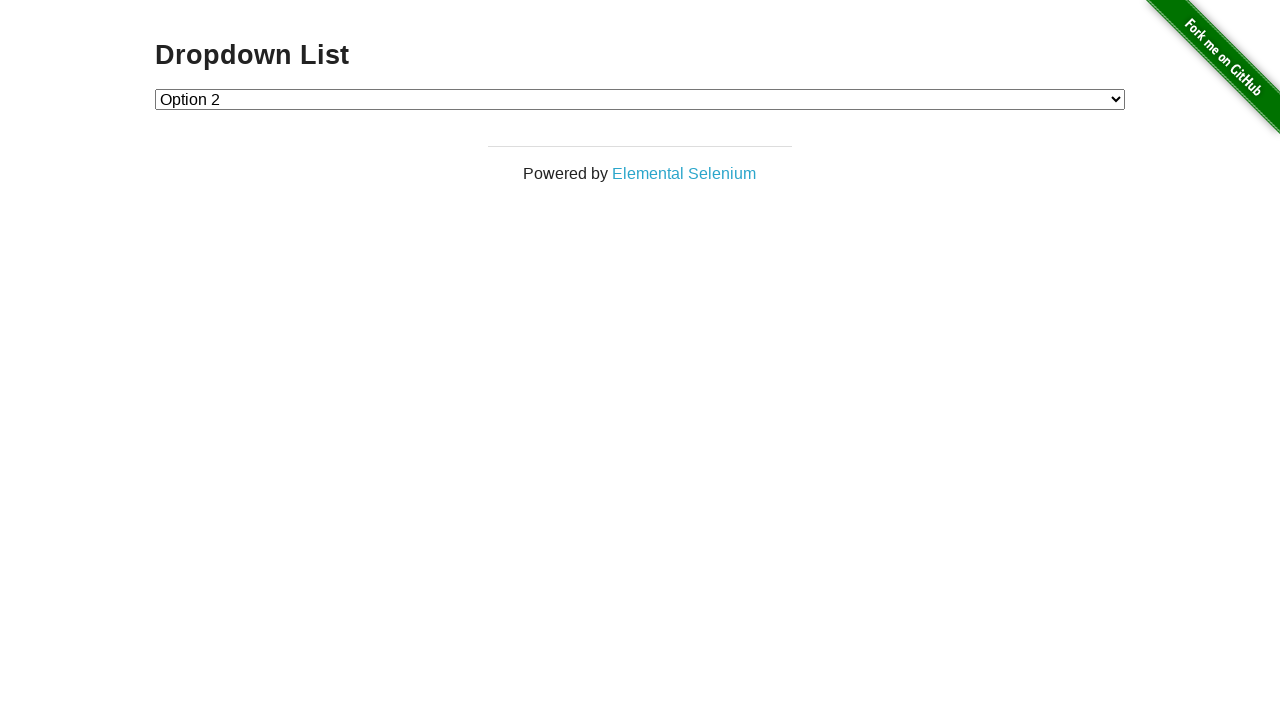